Tests JavaScript prompt dialog handling by clicking the third button, entering a name in the prompt, accepting it, and verifying the name appears in the result message.

Starting URL: https://the-internet.herokuapp.com/javascript_alerts

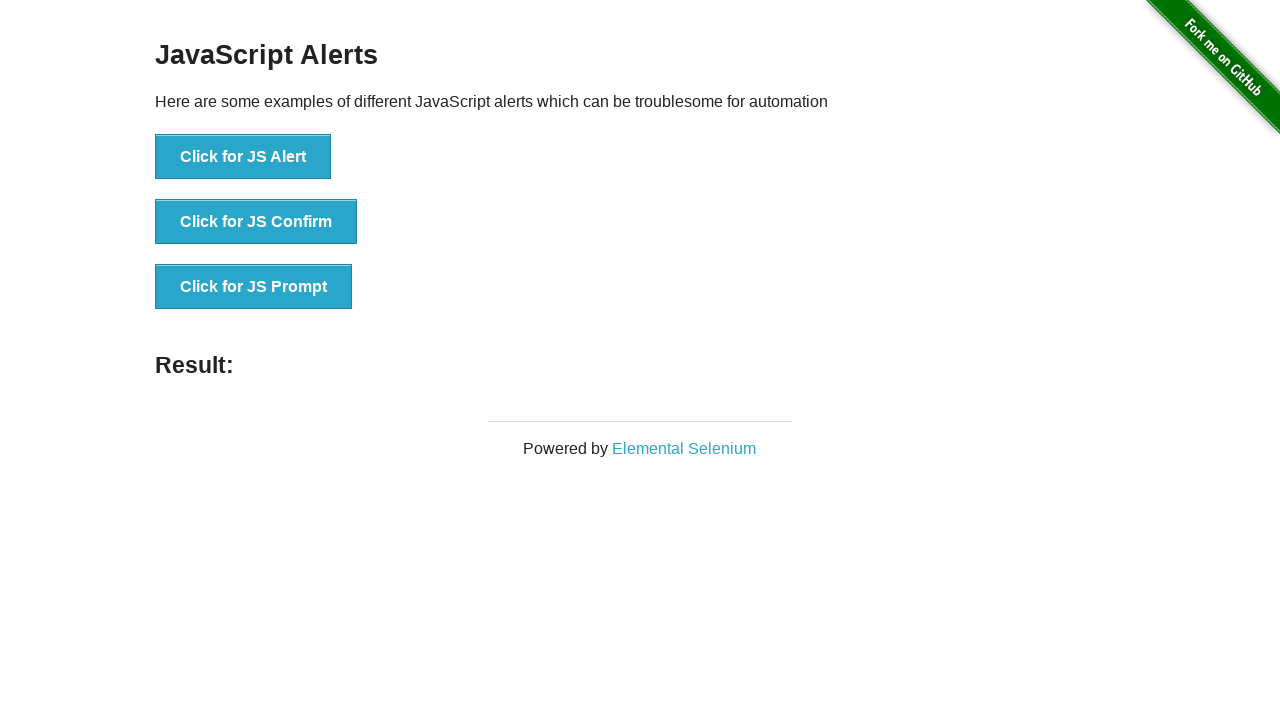

Set up dialog handler to accept prompt with name 'Yildiz'
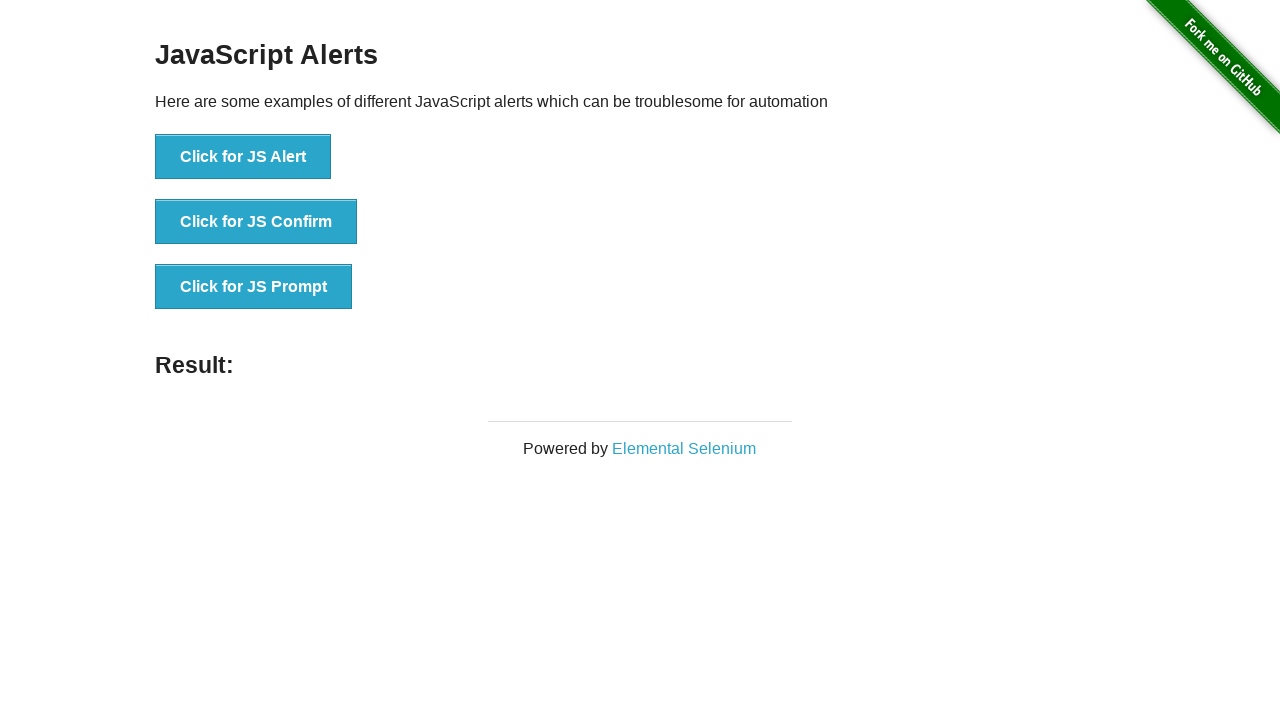

Clicked the 'Click for JS Prompt' button to trigger the JavaScript prompt dialog at (254, 287) on xpath=//button[text()='Click for JS Prompt']
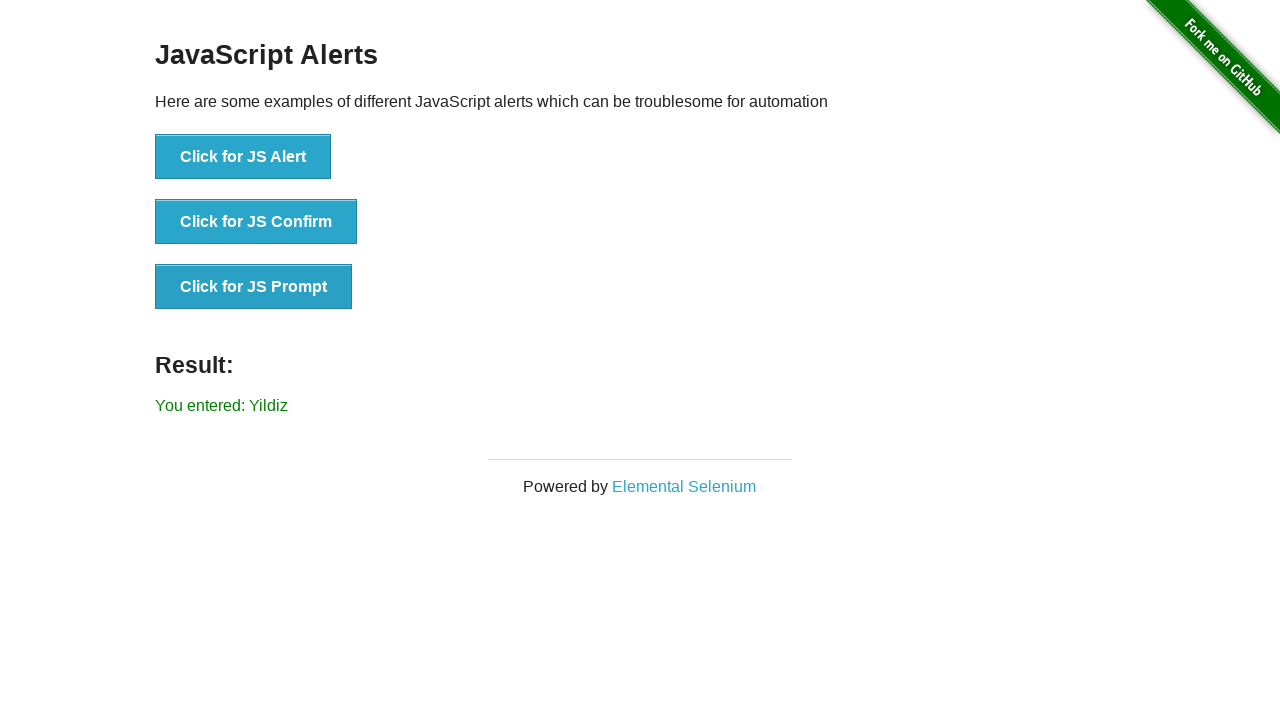

Waited for result element to appear
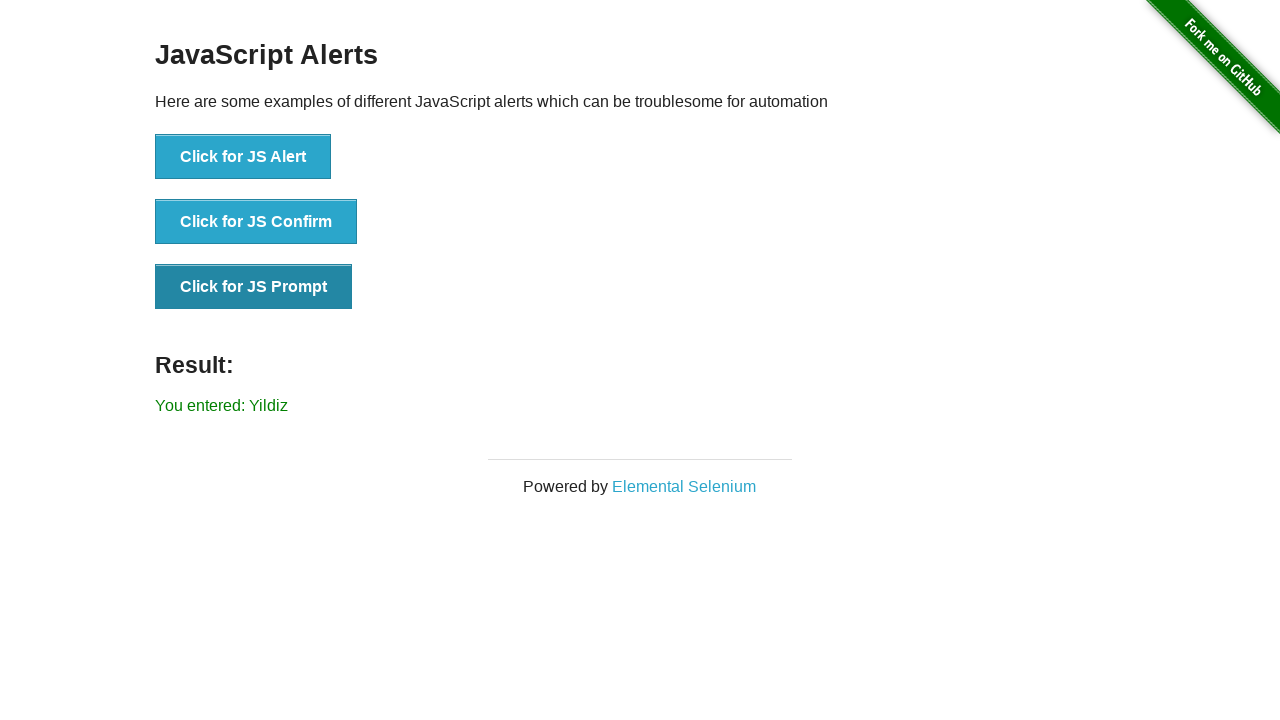

Retrieved result text from the result element
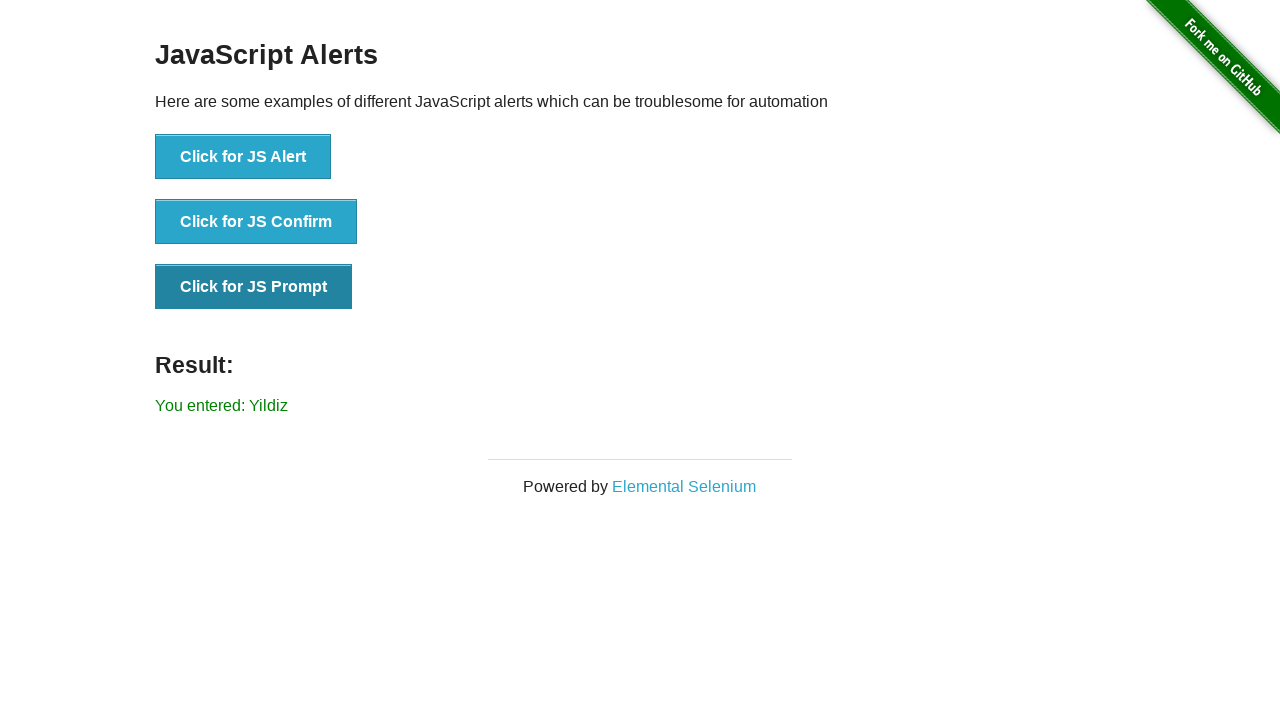

Verified that result message contains the entered name 'Yildiz'
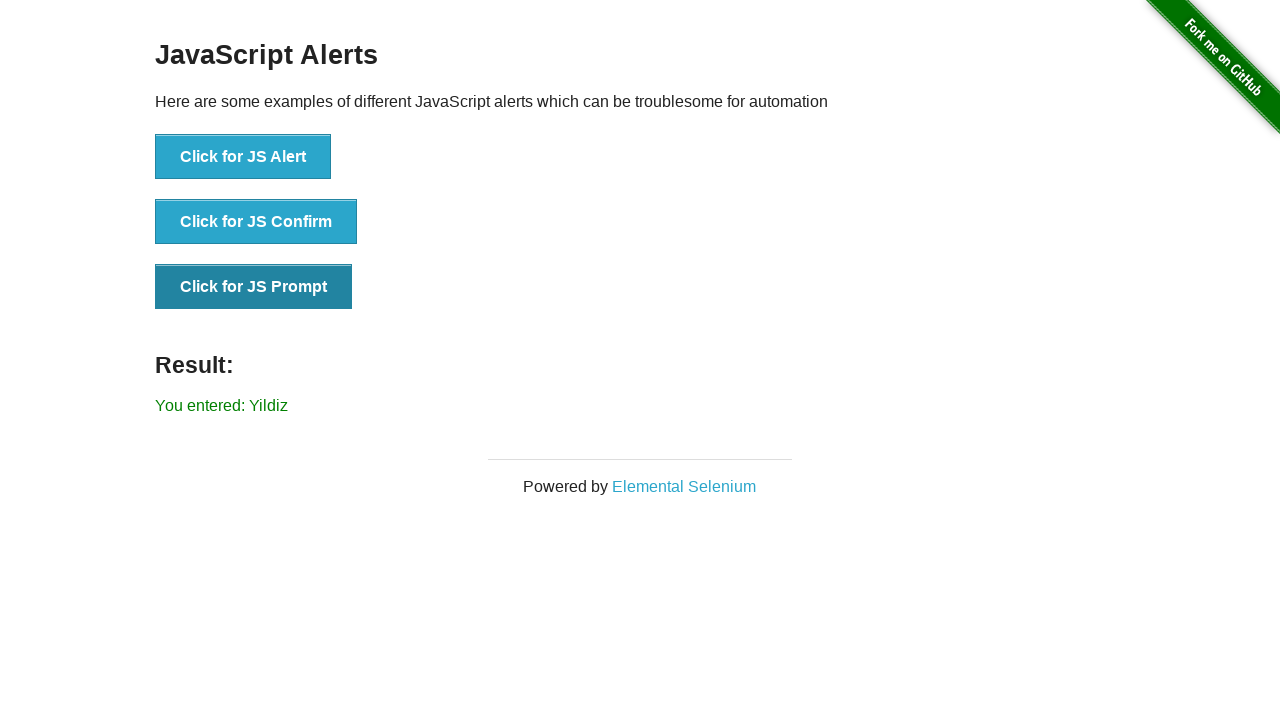

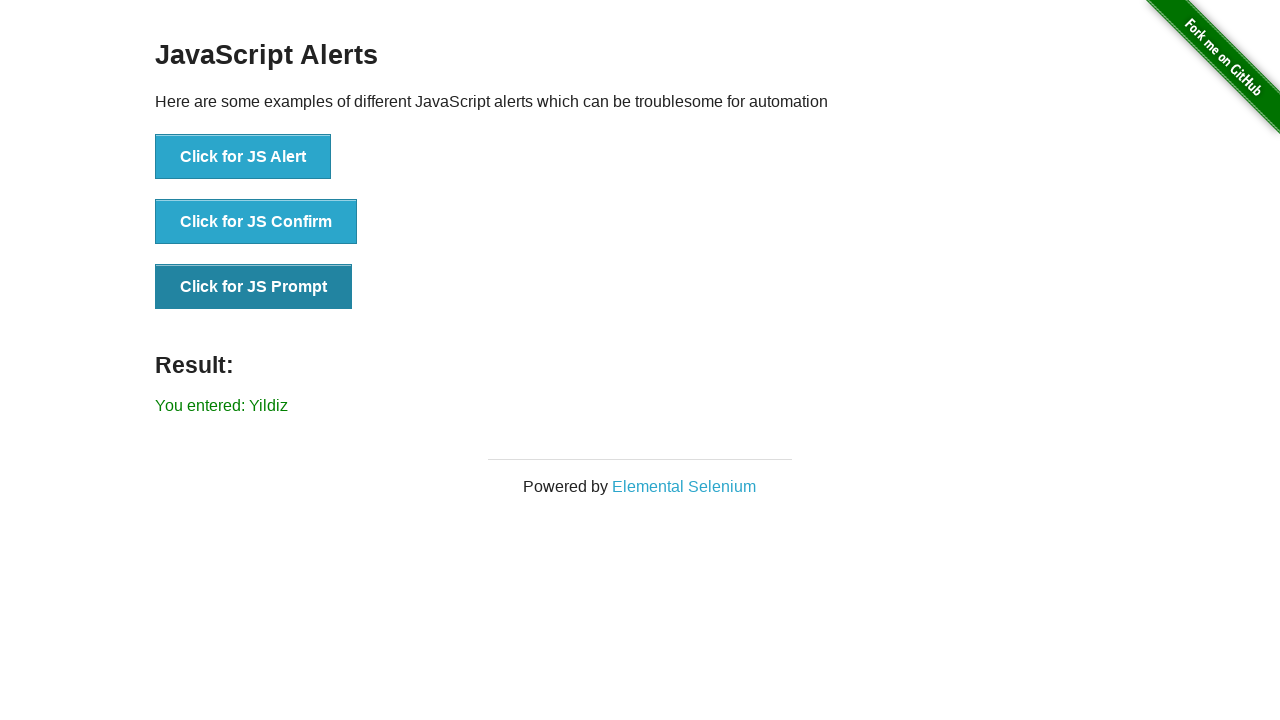